Tests iframe interaction by switching to an iframe, clicking a button inside it, then switching back to the main page to interact with theme change button

Starting URL: https://www.w3schools.com/js/tryit.asp?filename=tryjs_myfirst

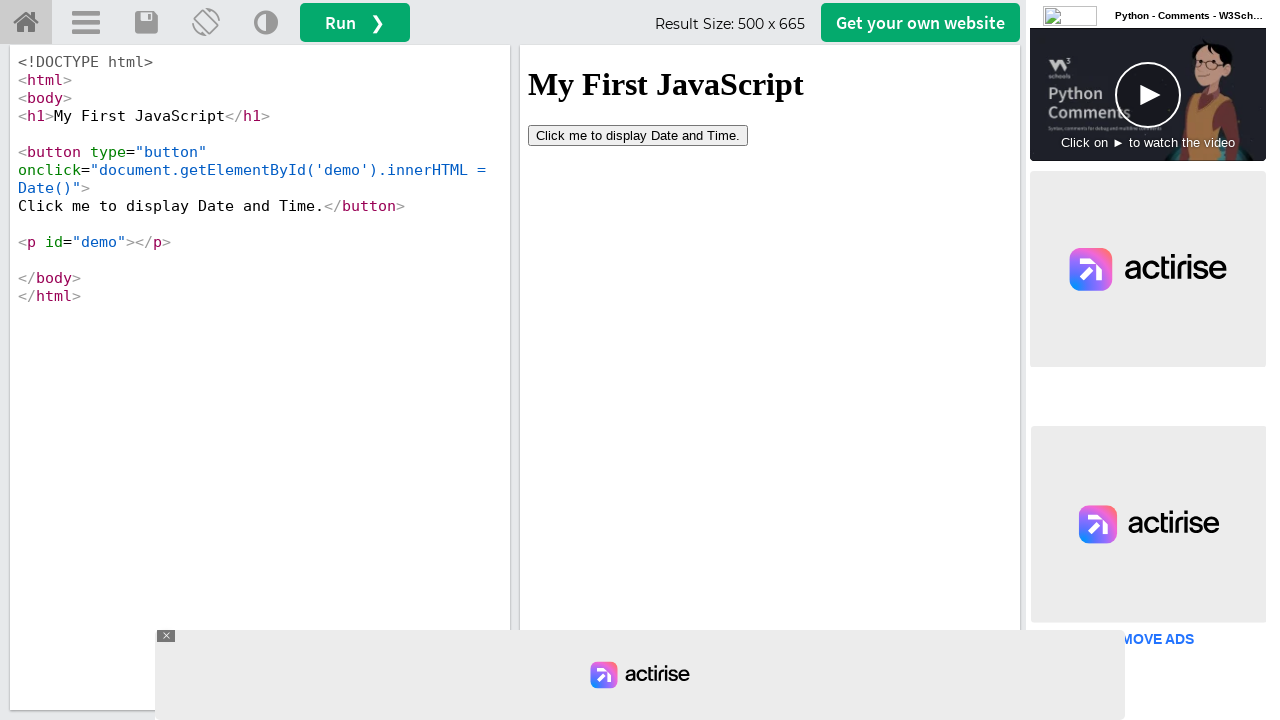

Located iframe with id 'iframeResult'
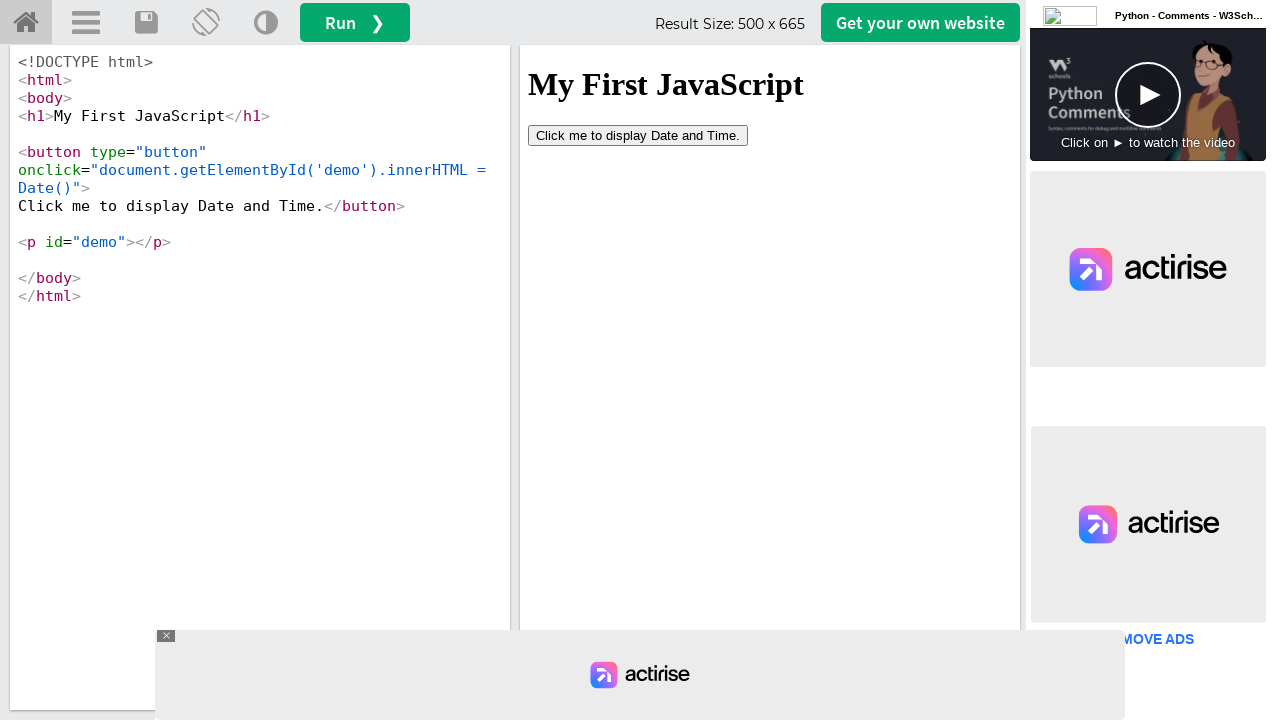

Clicked button inside iframe at (638, 135) on iframe[id='iframeResult'] >> internal:control=enter-frame >> button[type='button
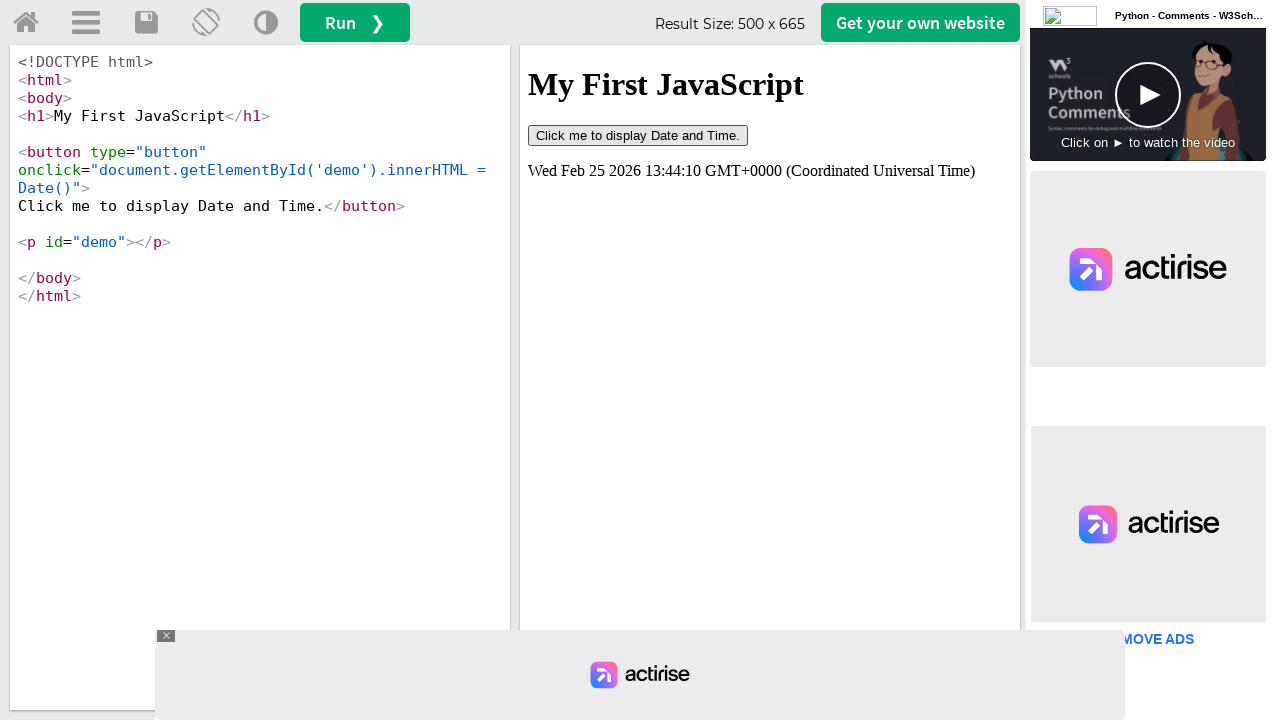

Clicked 'Change Theme' button on main page at (266, 23) on (//a[@title='Change Theme'])[1]
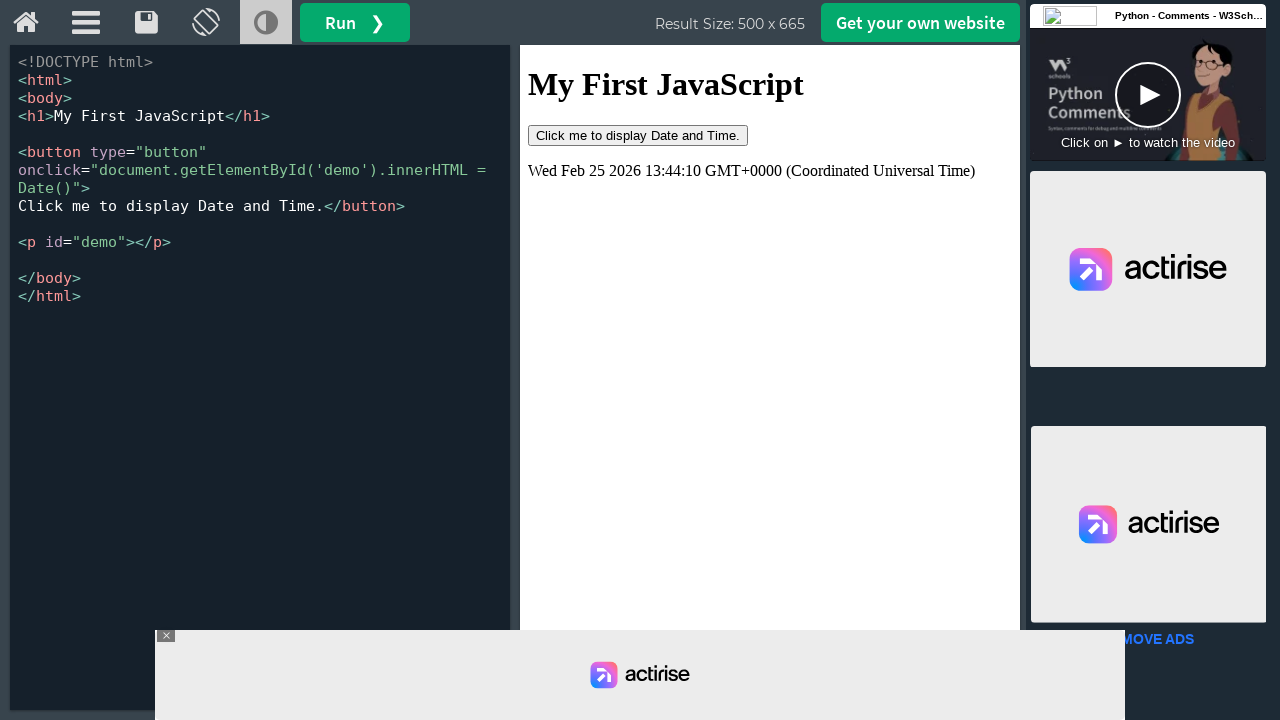

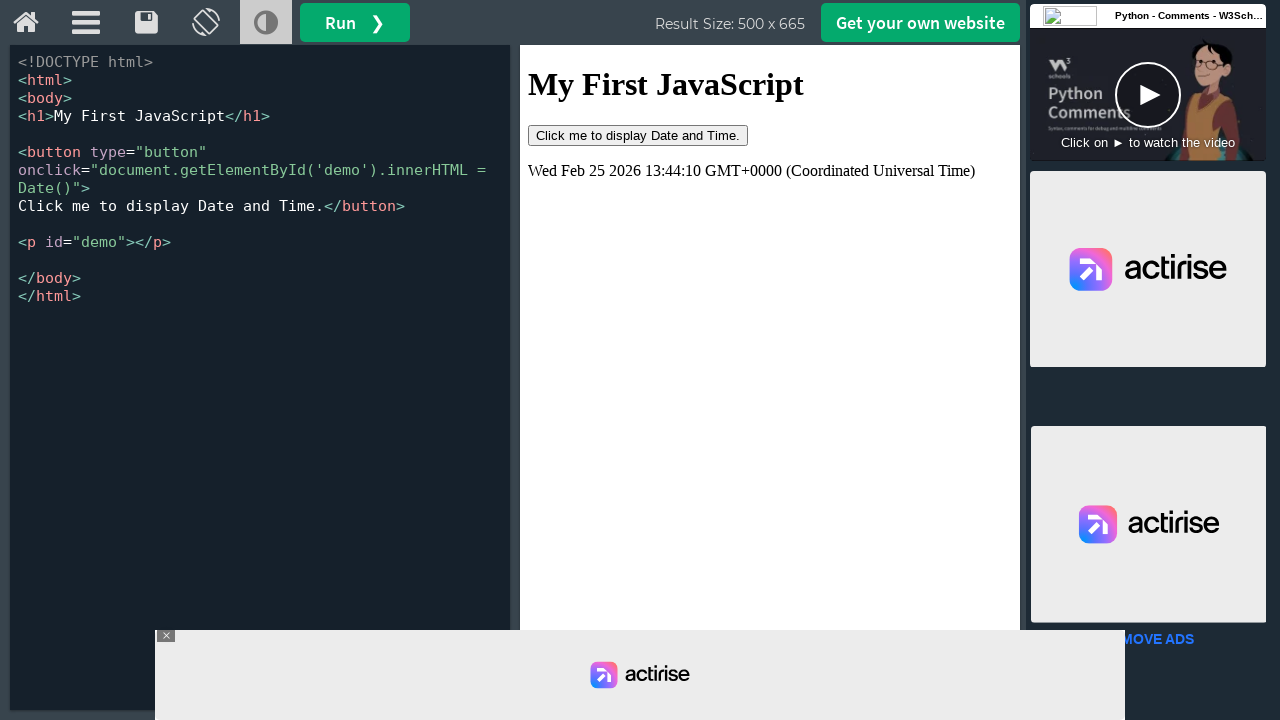